Tests shop page functionality by verifying products are displayed and pagination navigation works correctly

Starting URL: https://scrapeme.live/shop/

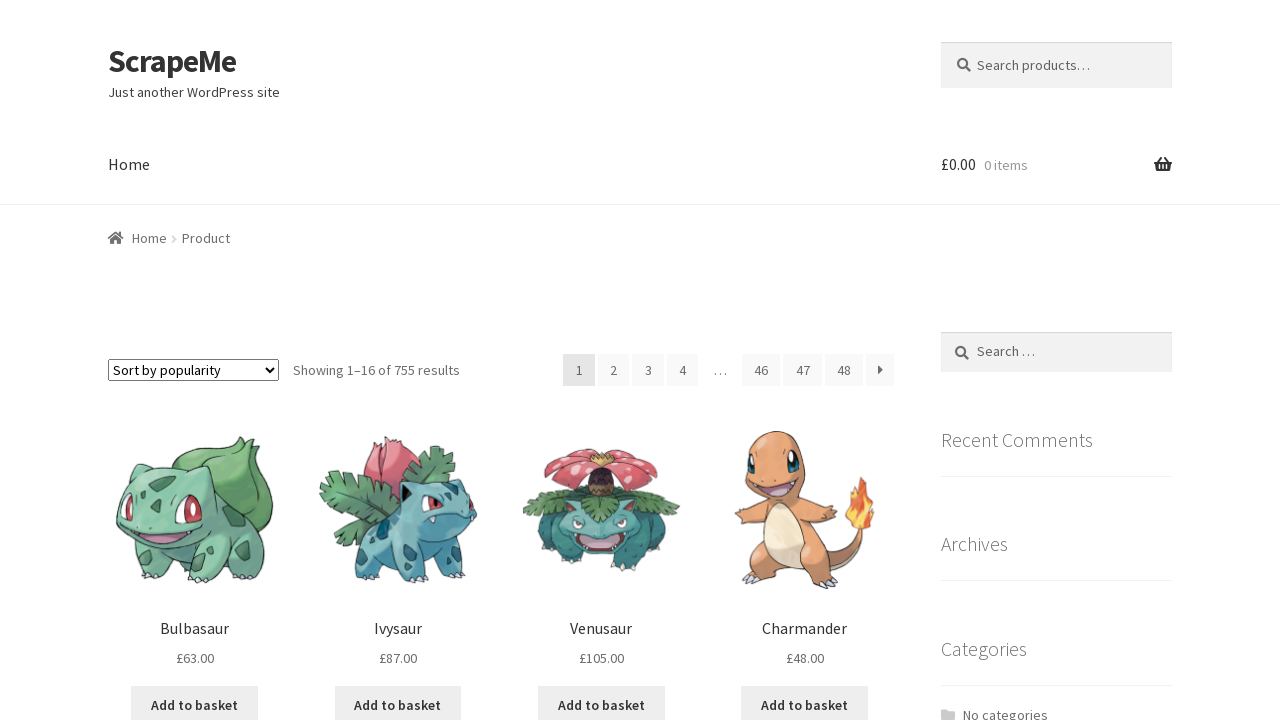

Waited for products to load on first page
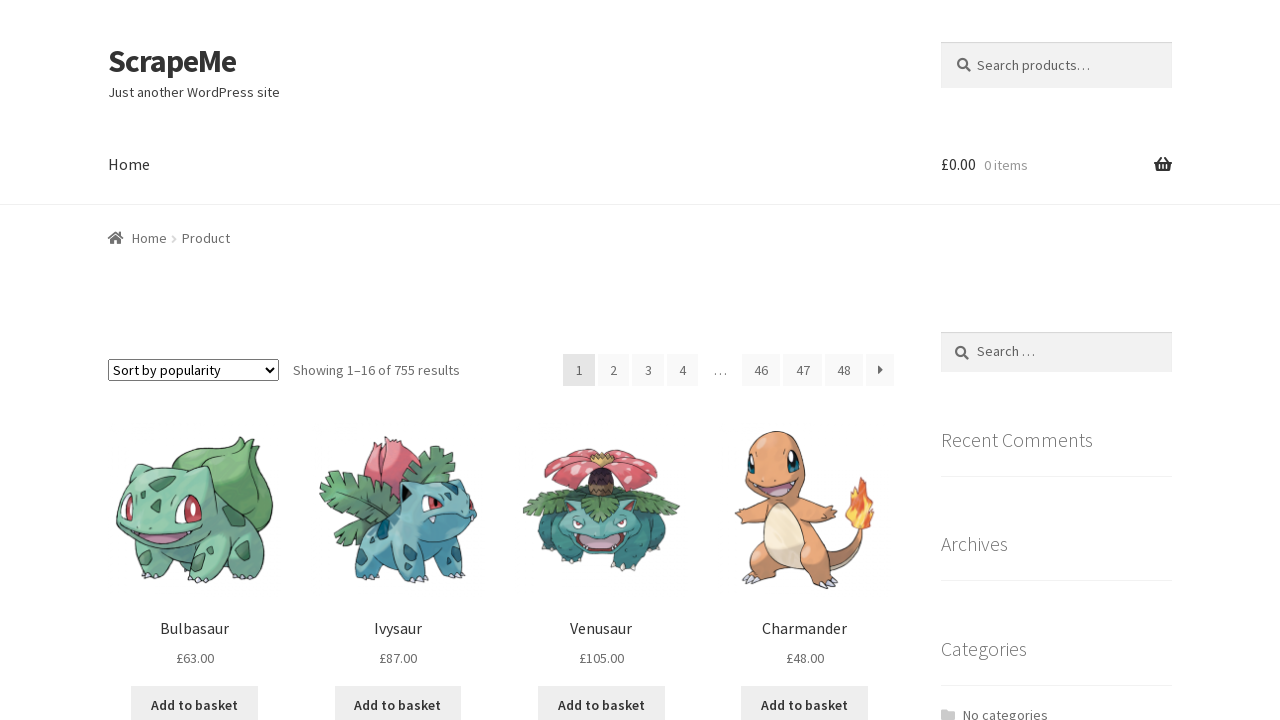

Verified pagination element exists
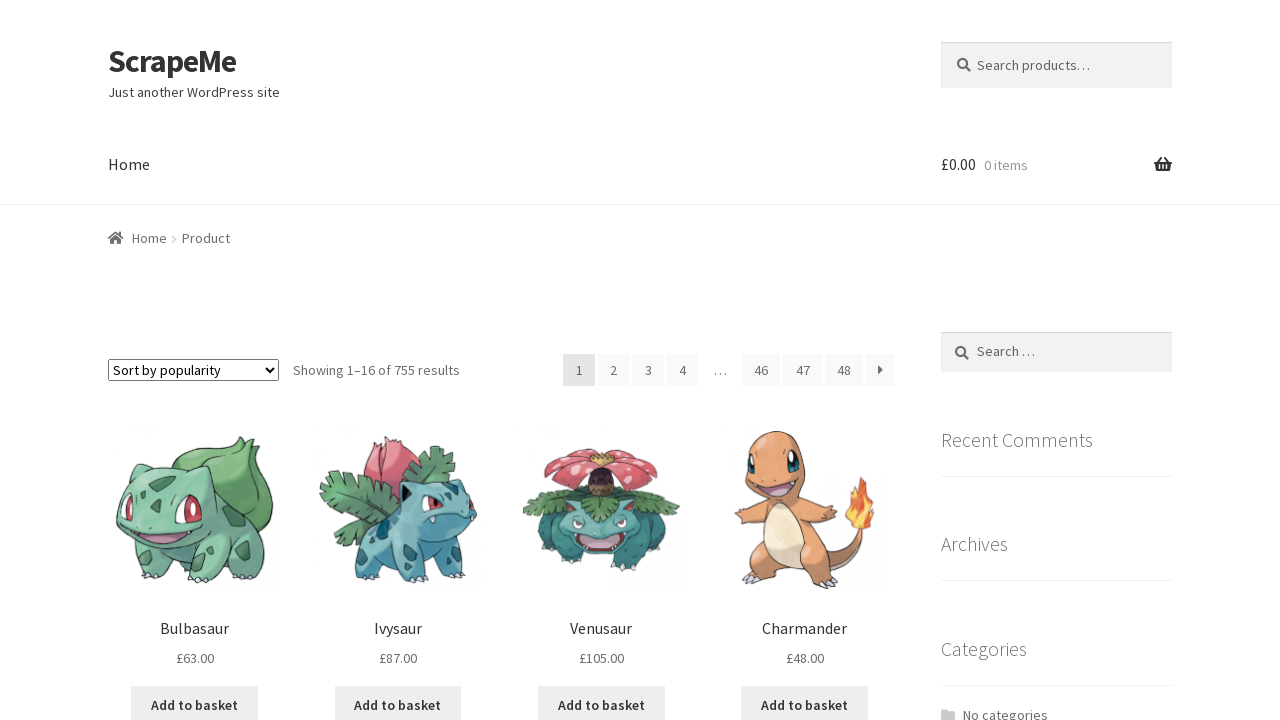

Clicked pagination link to navigate to next page at (614, 370) on a.page-numbers
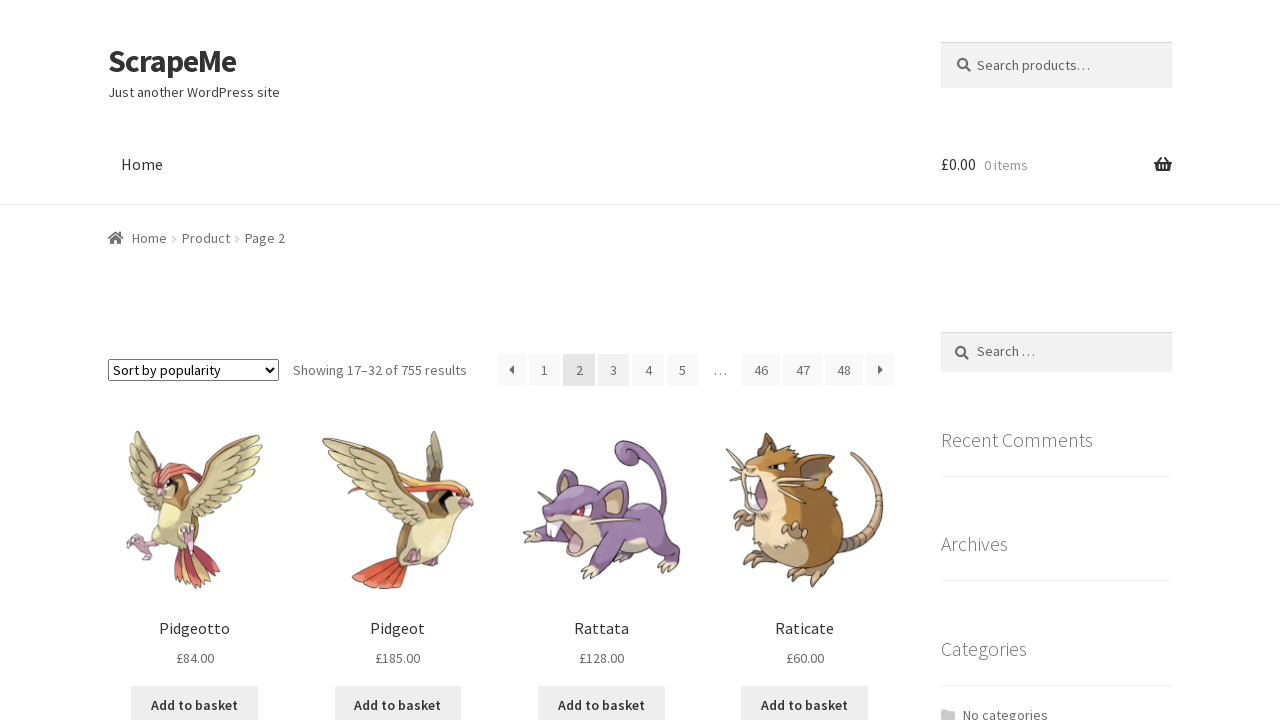

Waited for products to load on second page
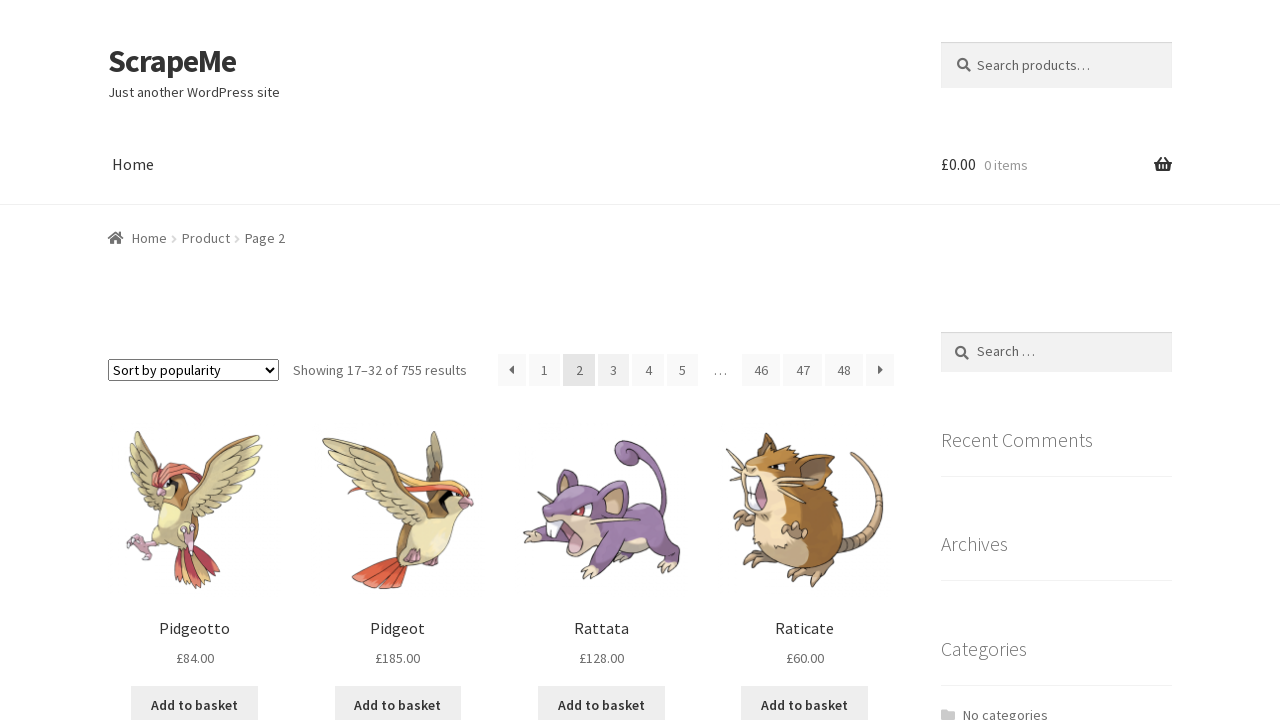

Retrieved 16 products from second page
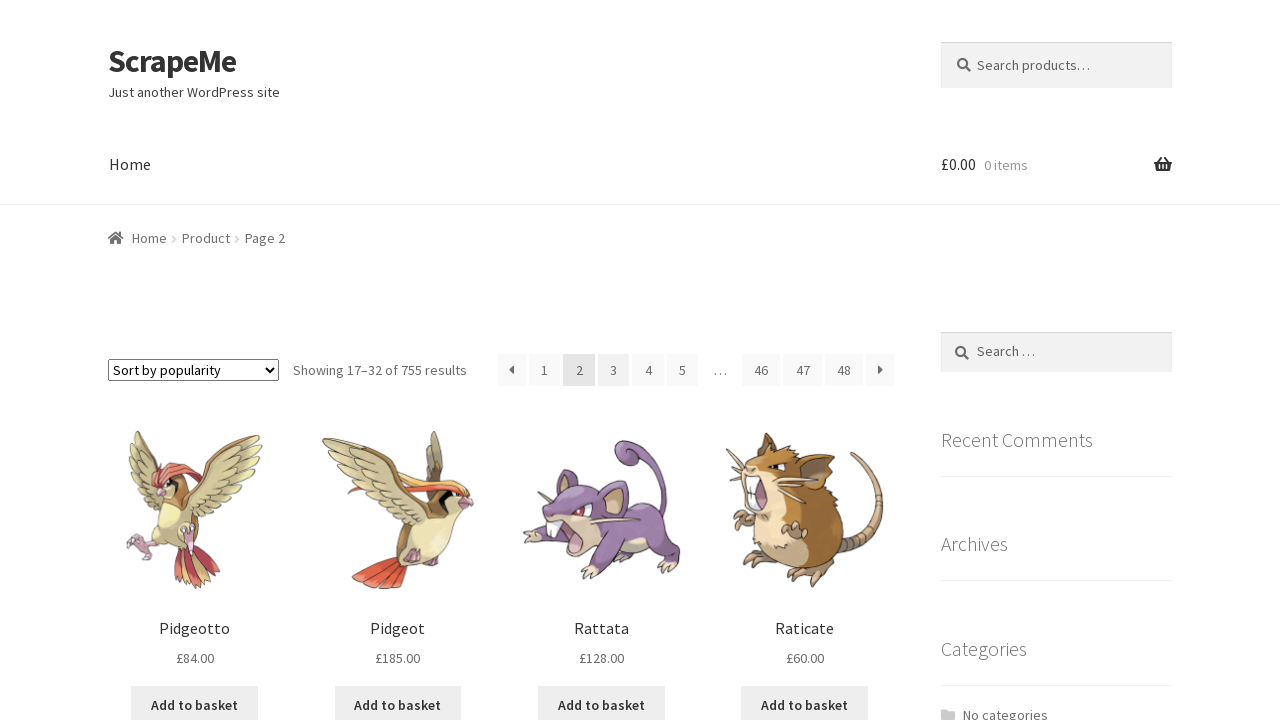

Asserted that products are displayed on second page
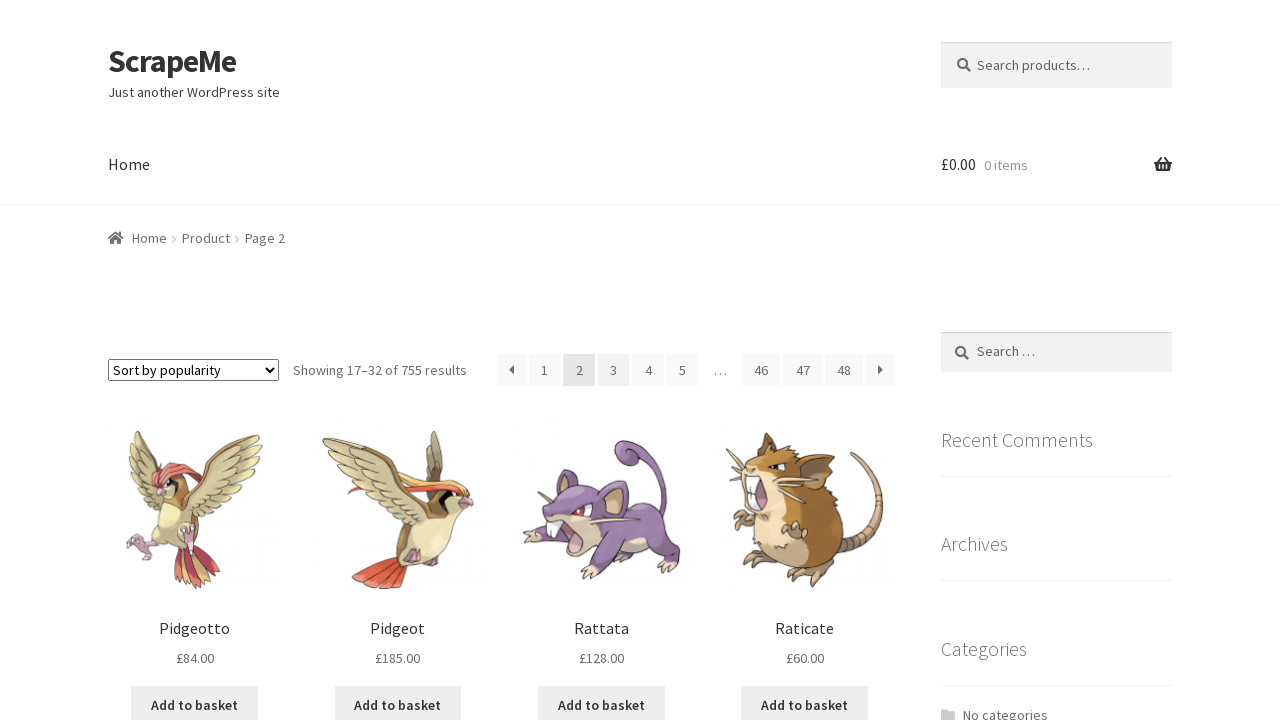

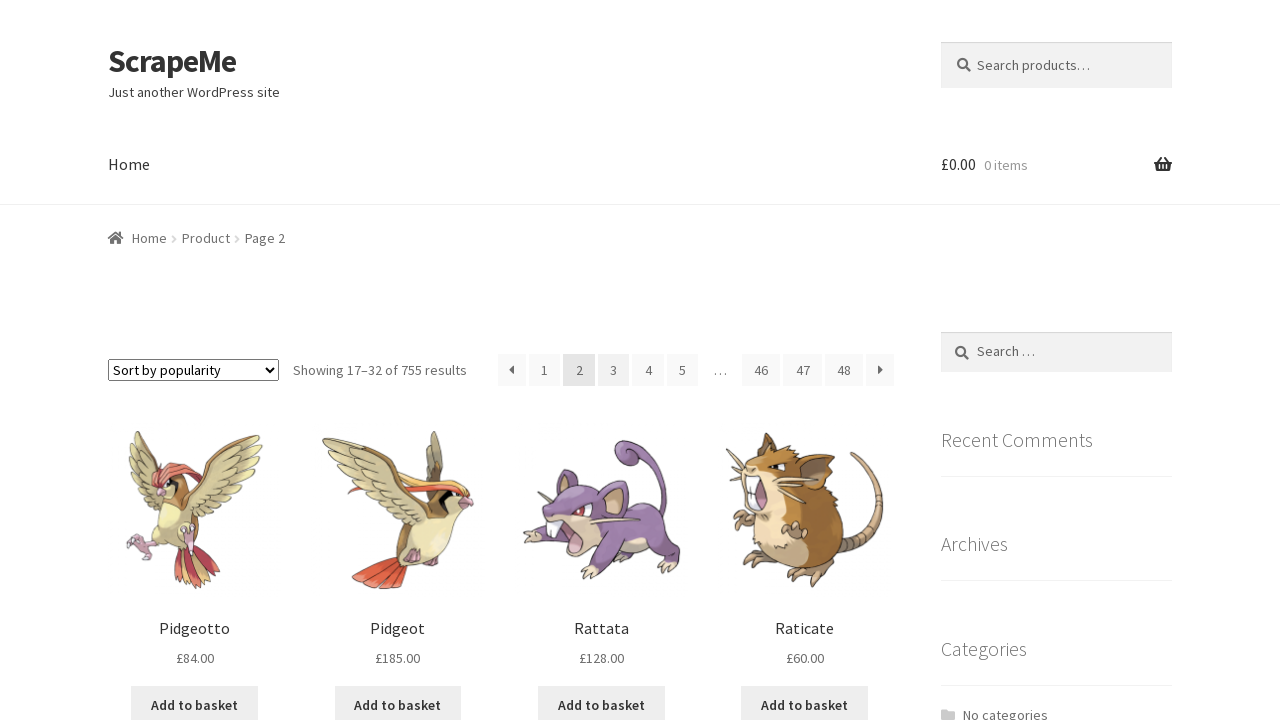